Tests the Feed-A-Cat functionality by navigating to the feed page, entering a number of catnips, and clicking the feed button

Starting URL: https://cs1632.appspot.com/

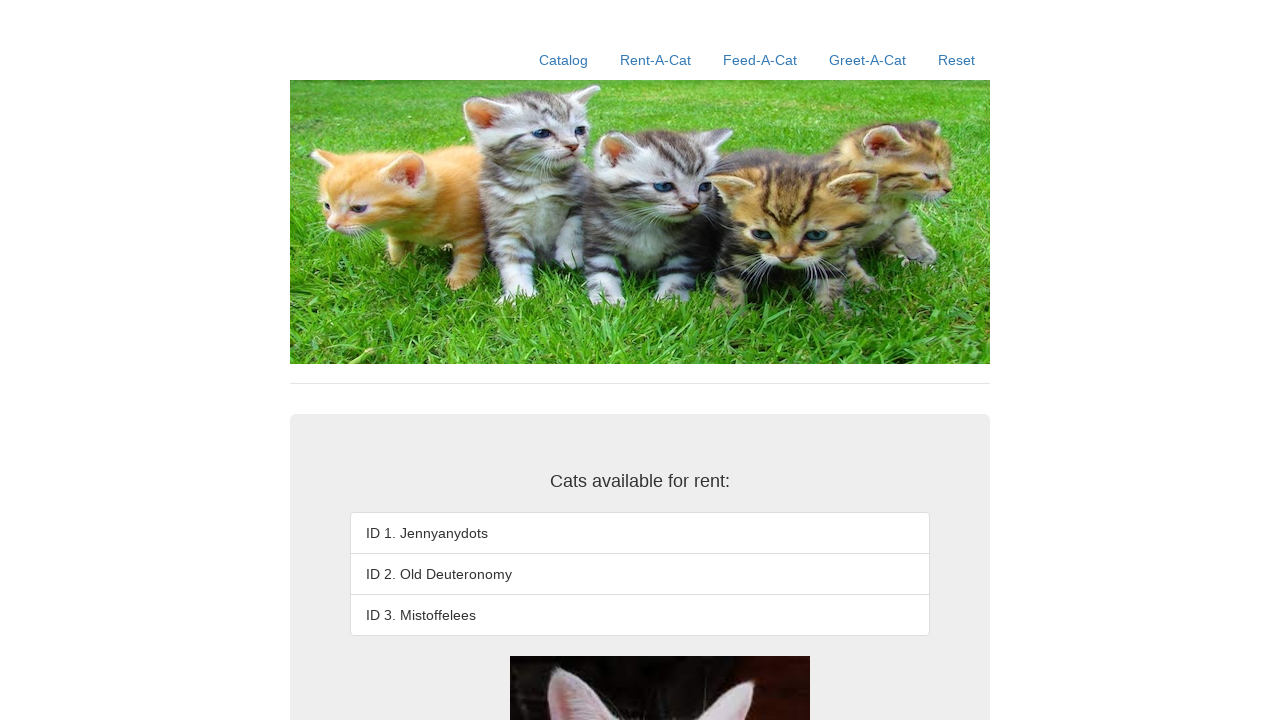

Clicked on Feed-A-Cat link at (760, 60) on text=Feed-A-Cat
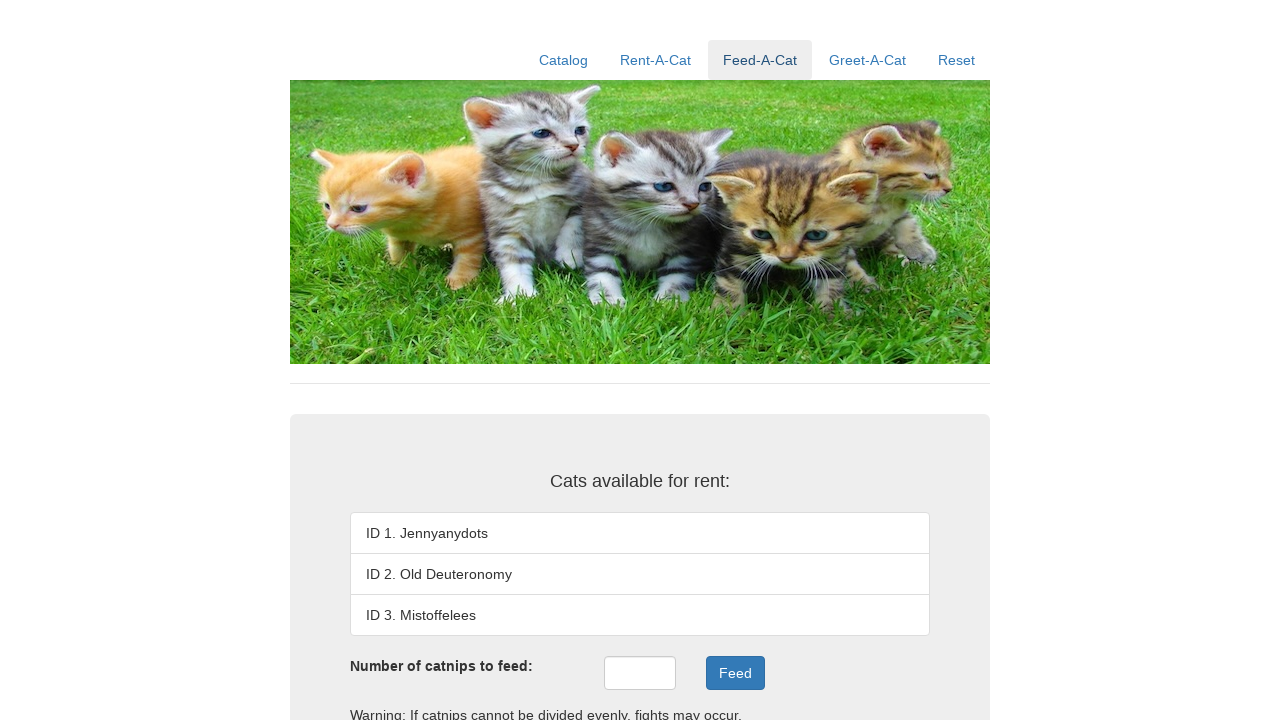

Clicked on catnips input field at (640, 673) on #catnips
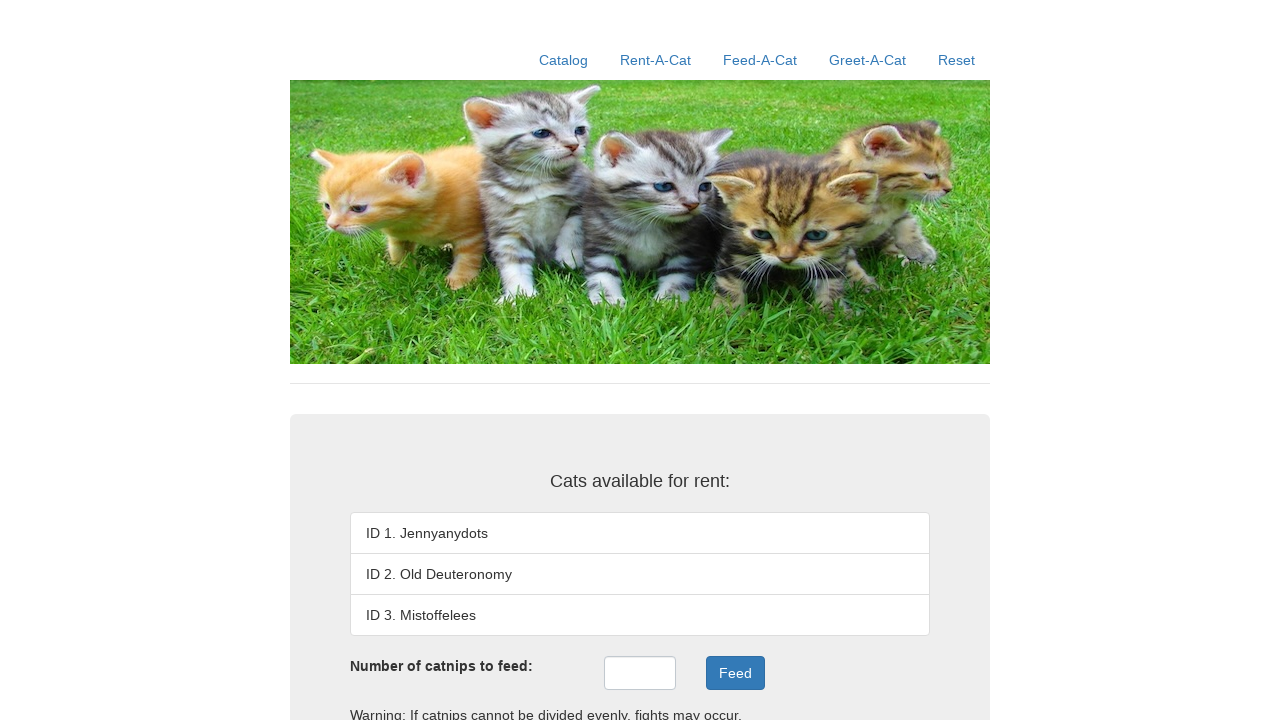

Entered 6 catnips into the input field on #catnips
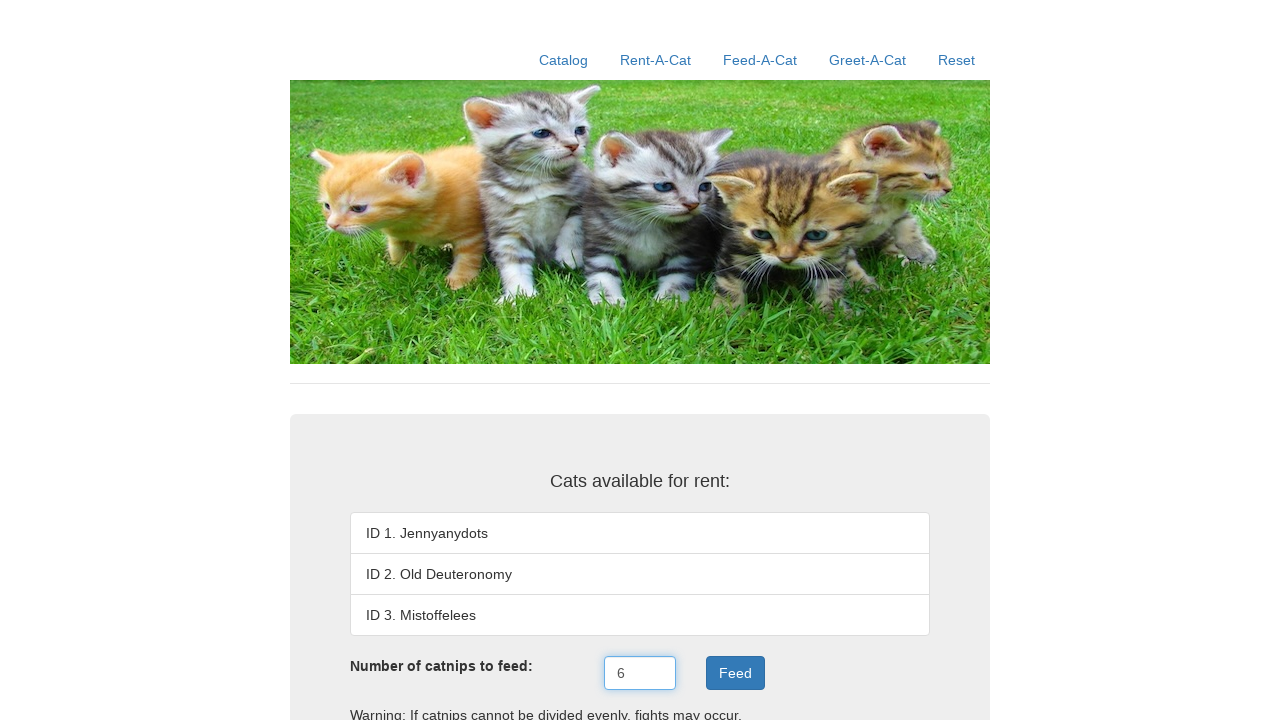

Clicked the feed button at (735, 673) on .btn
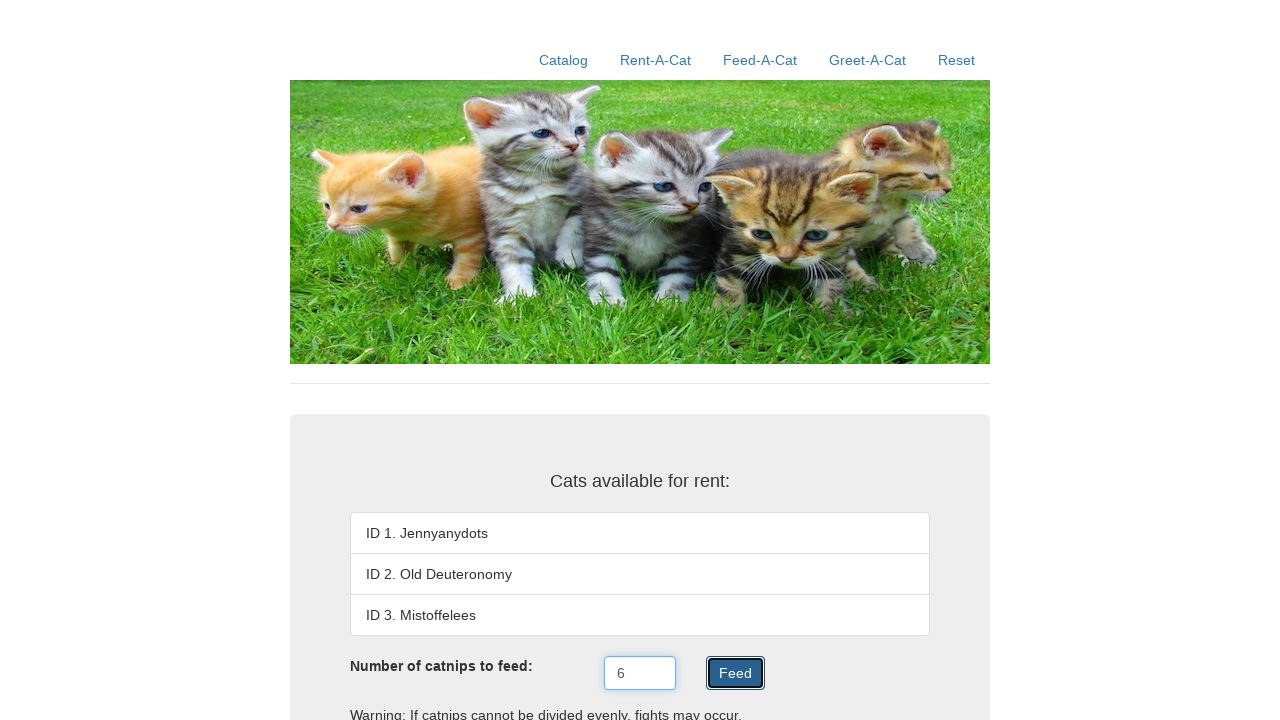

Feed result appeared
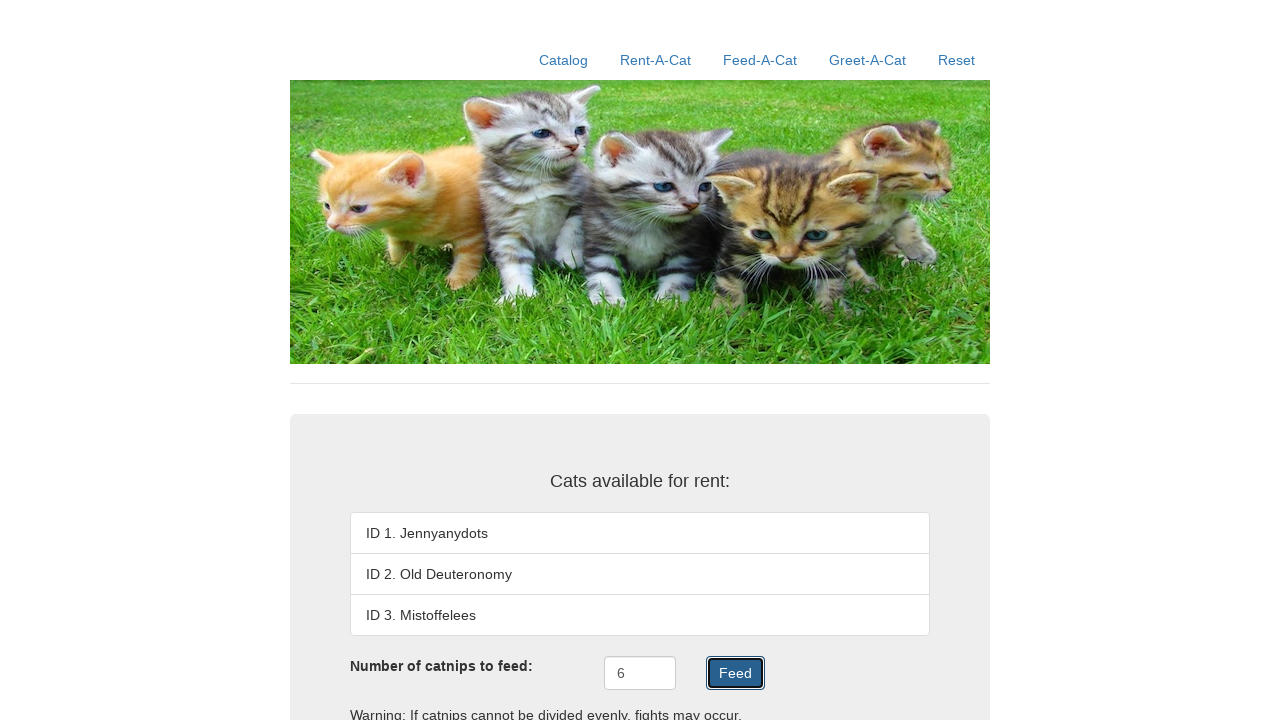

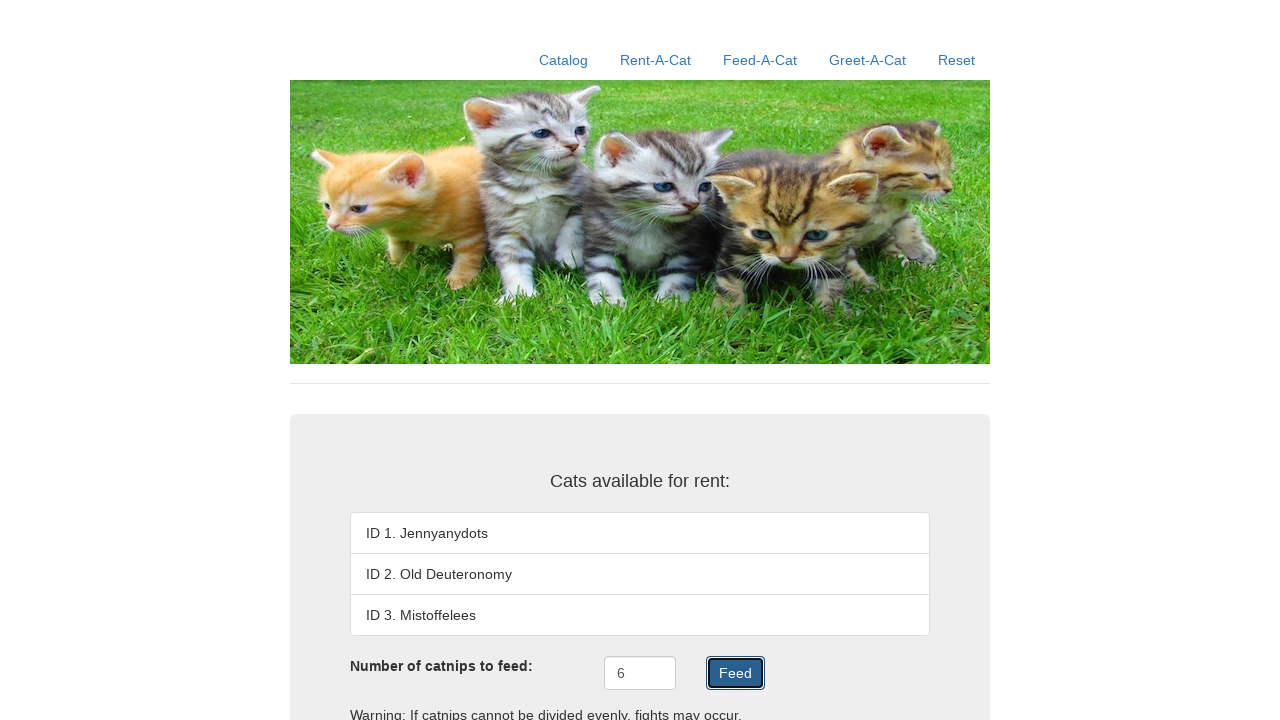